Tests drag and drop functionality within an iframe by dragging an element from source to target location

Starting URL: http://jqueryui.com/droppable/

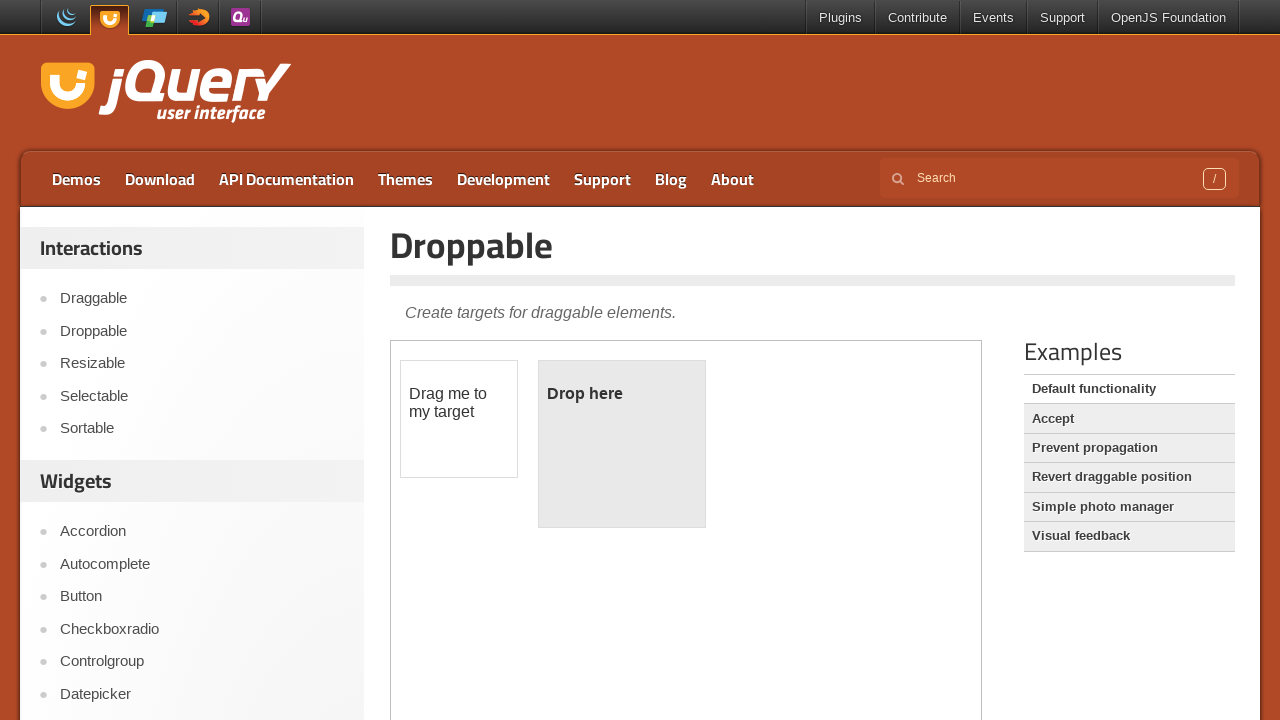

Navigated to jQuery UI droppable demo page
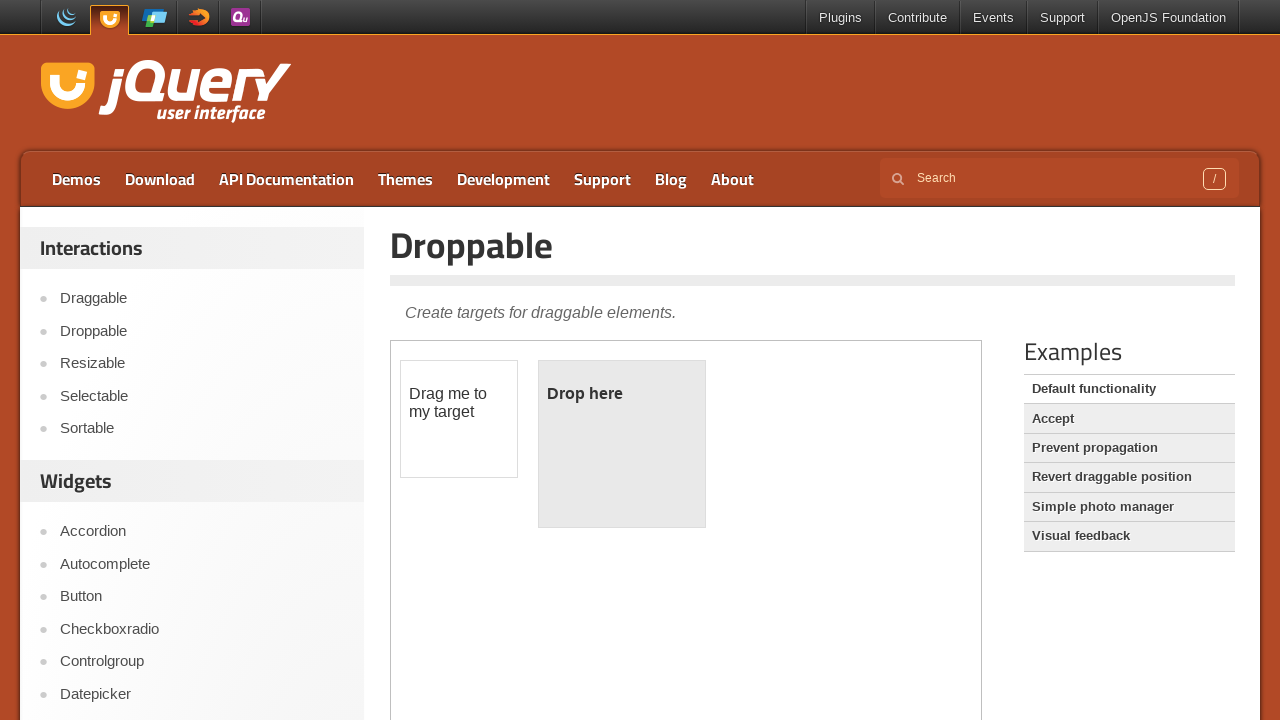

Located the demo iframe
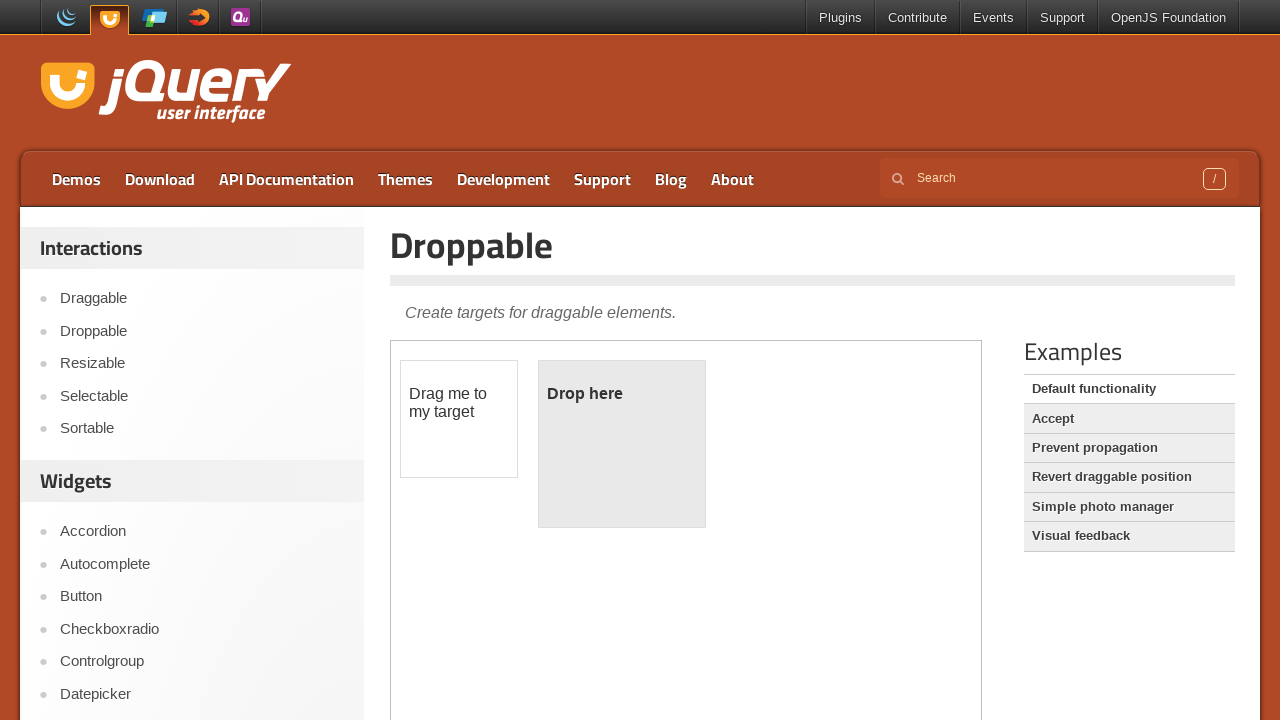

Located the draggable element within the iframe
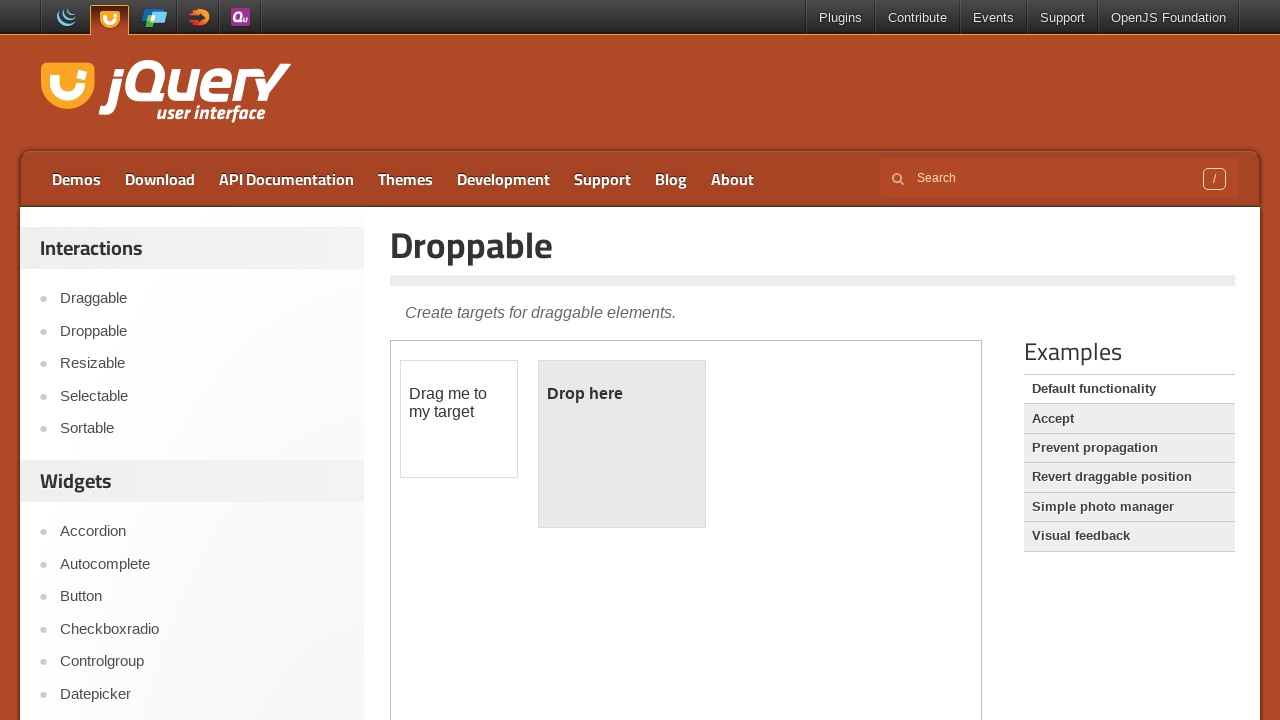

Located the droppable target element within the iframe
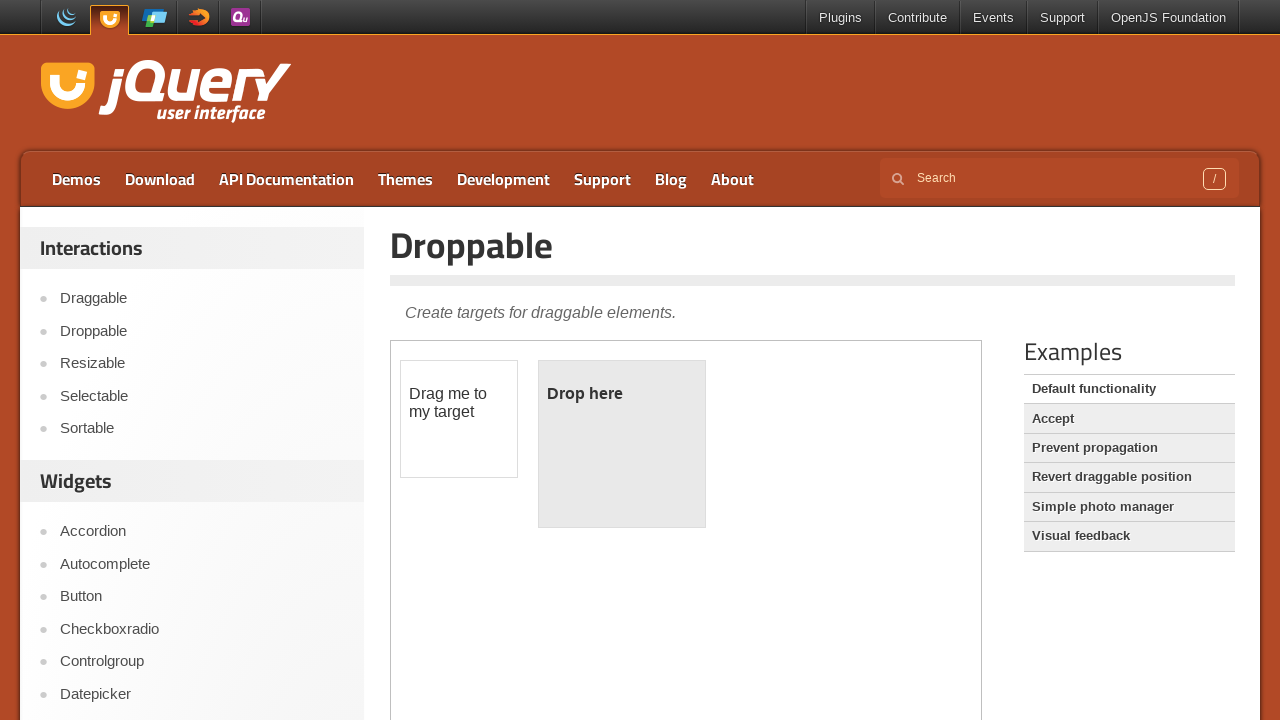

Dragged the draggable element to the droppable target at (622, 444)
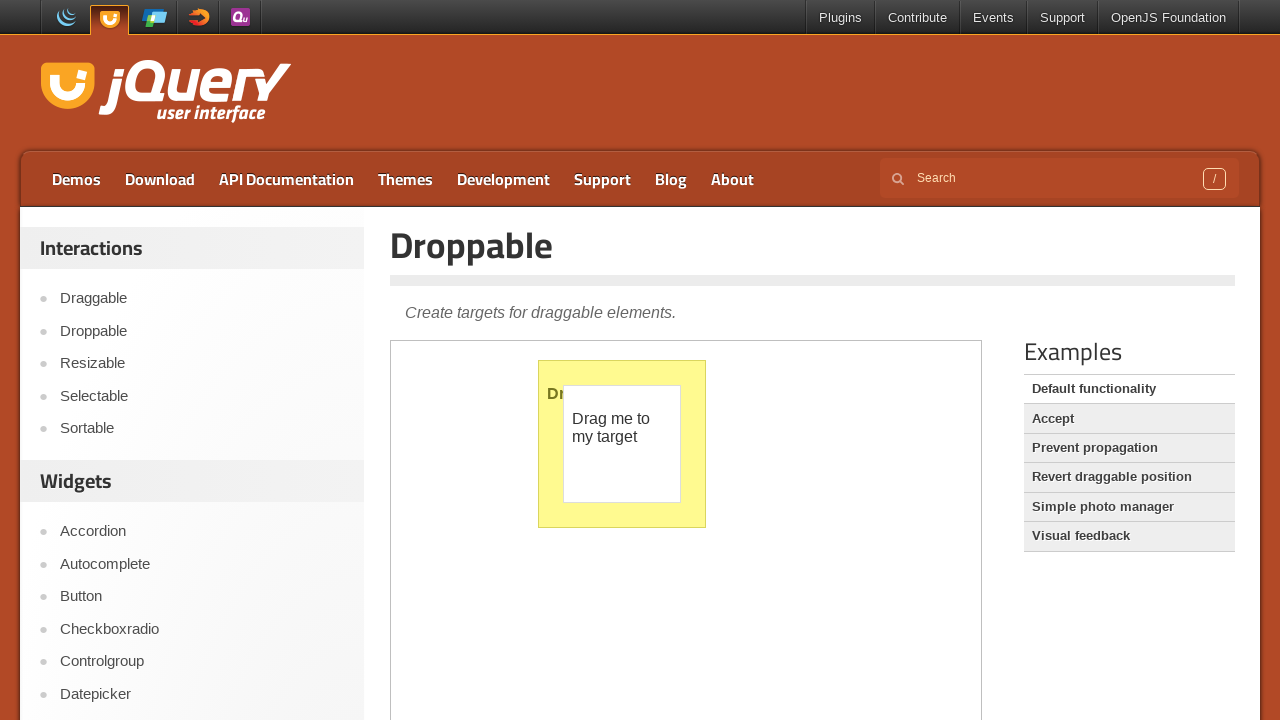

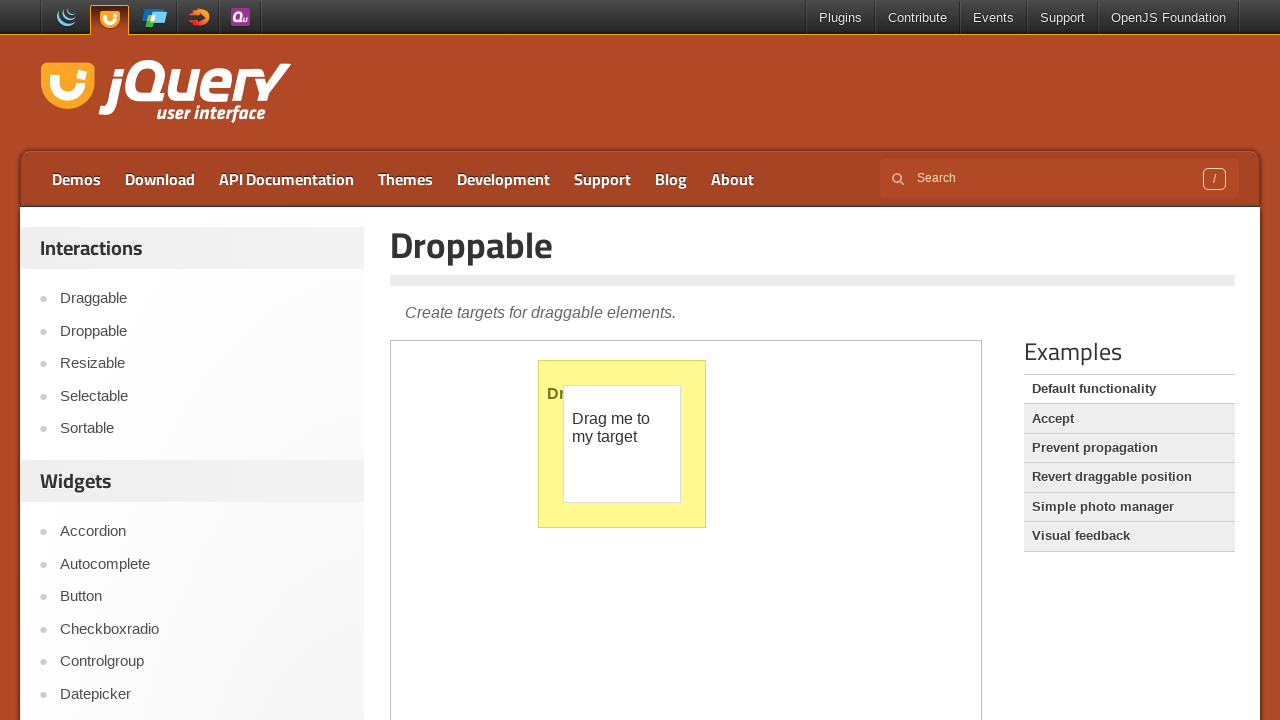